Tests table interaction on a training website by verifying table structure (columns and rows), reading cell values, and sorting the table by clicking a column header

Starting URL: https://training-support.net/webelements/tables

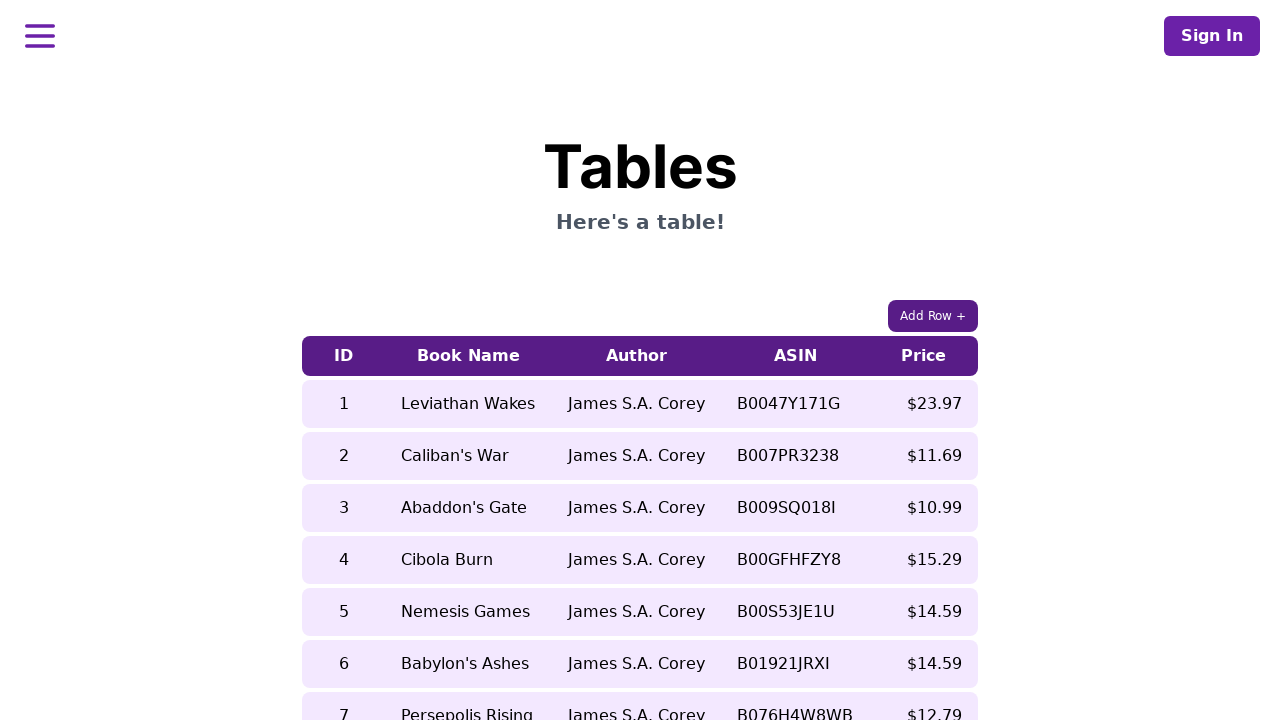

Waited for table with class 'table-auto' to be visible
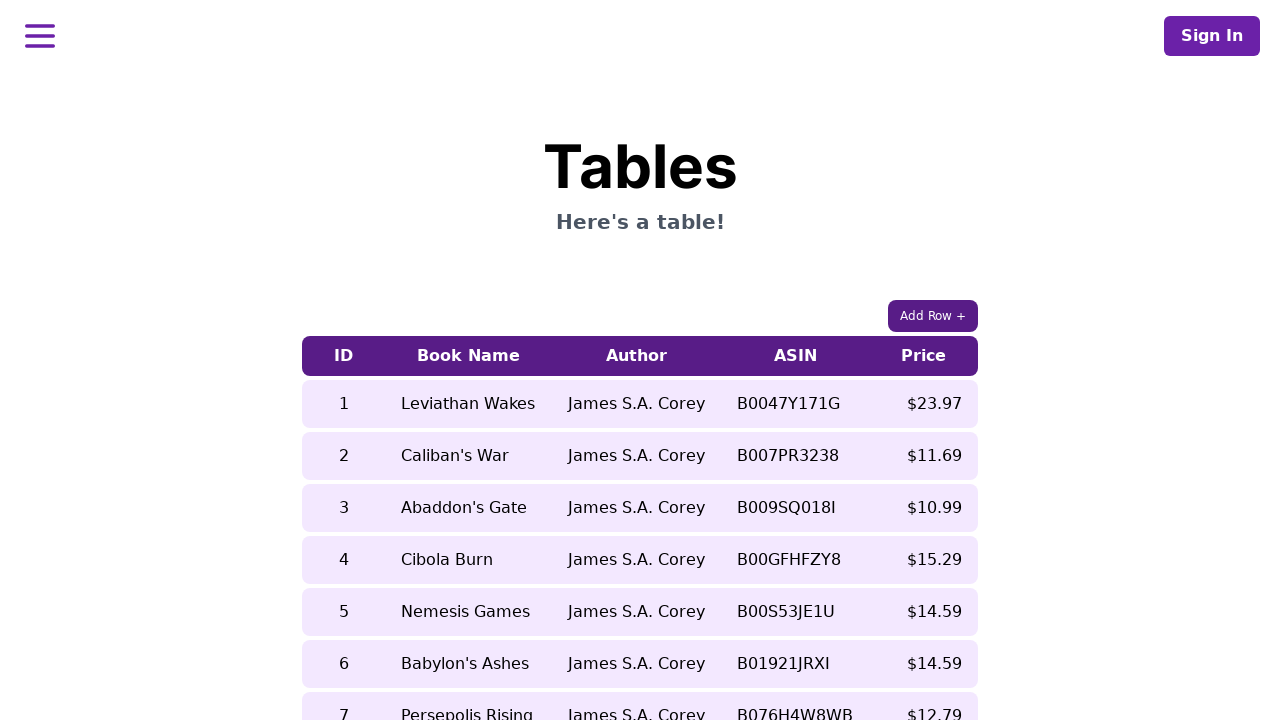

Retrieved column headers from table - found 5 columns
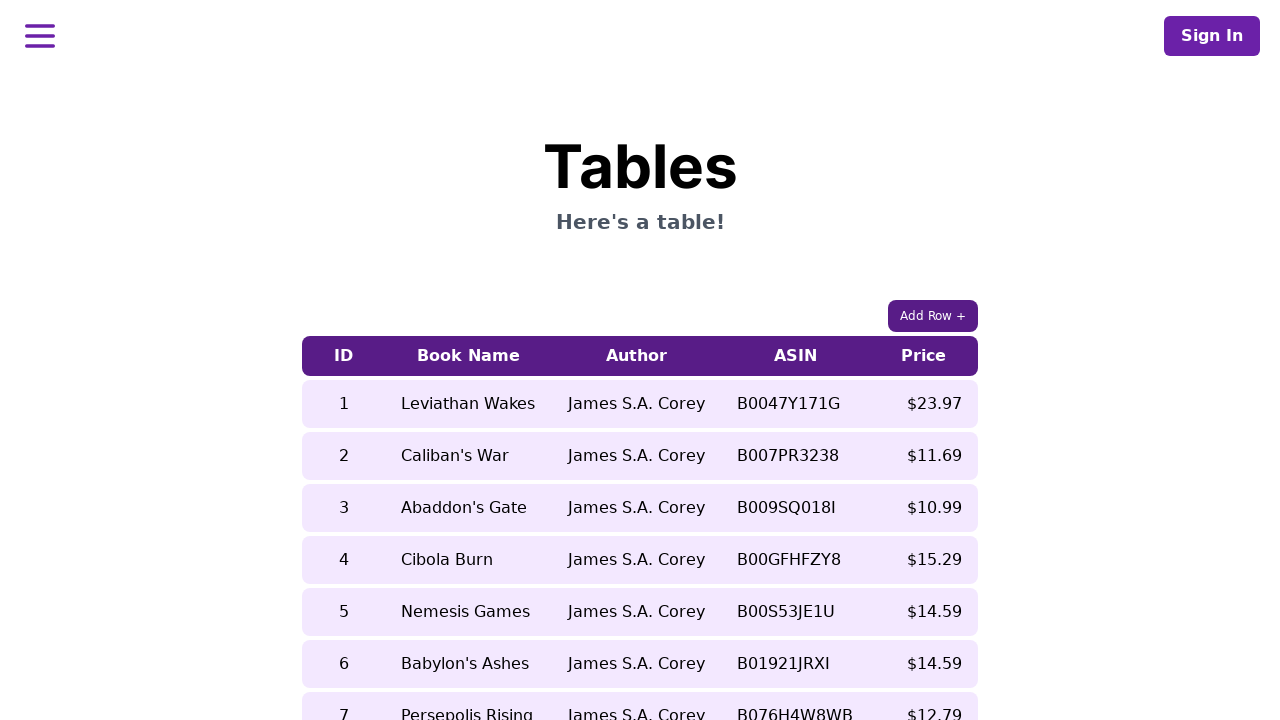

Retrieved table rows - found 9 rows
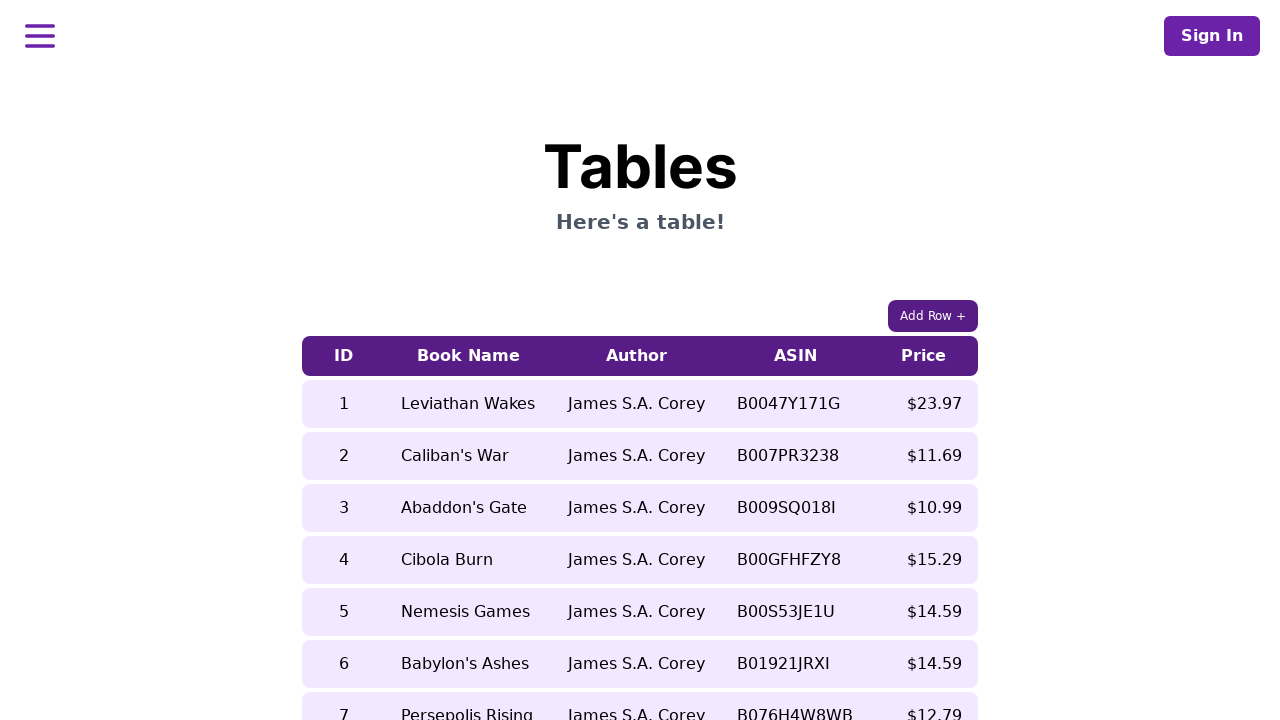

Read cell value from 5th row, 2nd column before sorting: 'Nemesis Games'
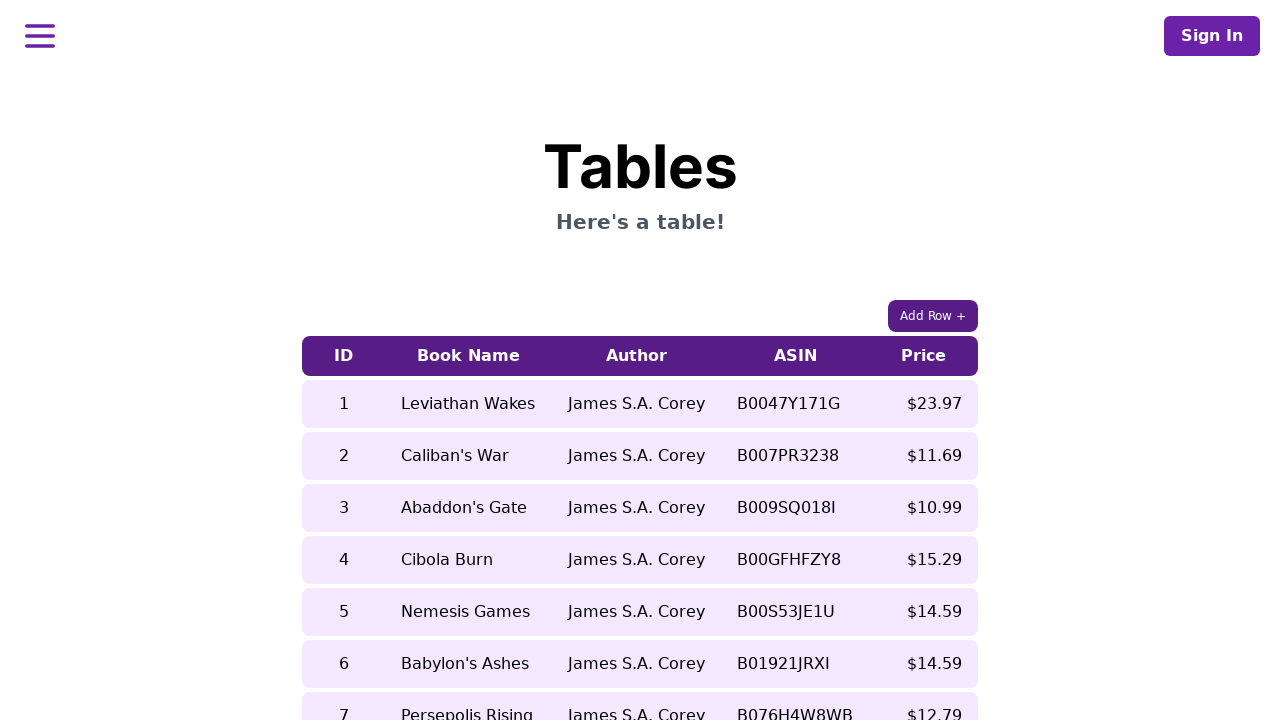

Clicked on 5th column header to sort the table at (924, 356) on xpath=//table[contains(@class, 'table-auto')]/thead/tr/th[5]
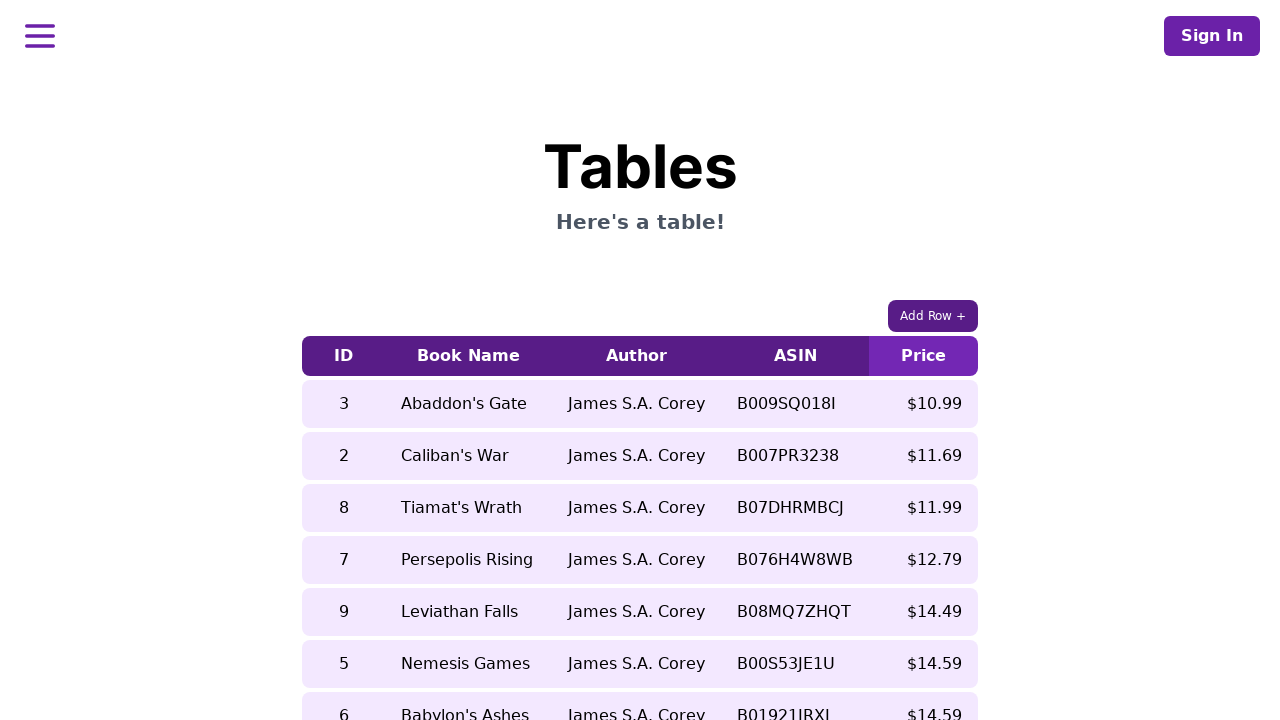

Waited 500ms for table to update after sorting
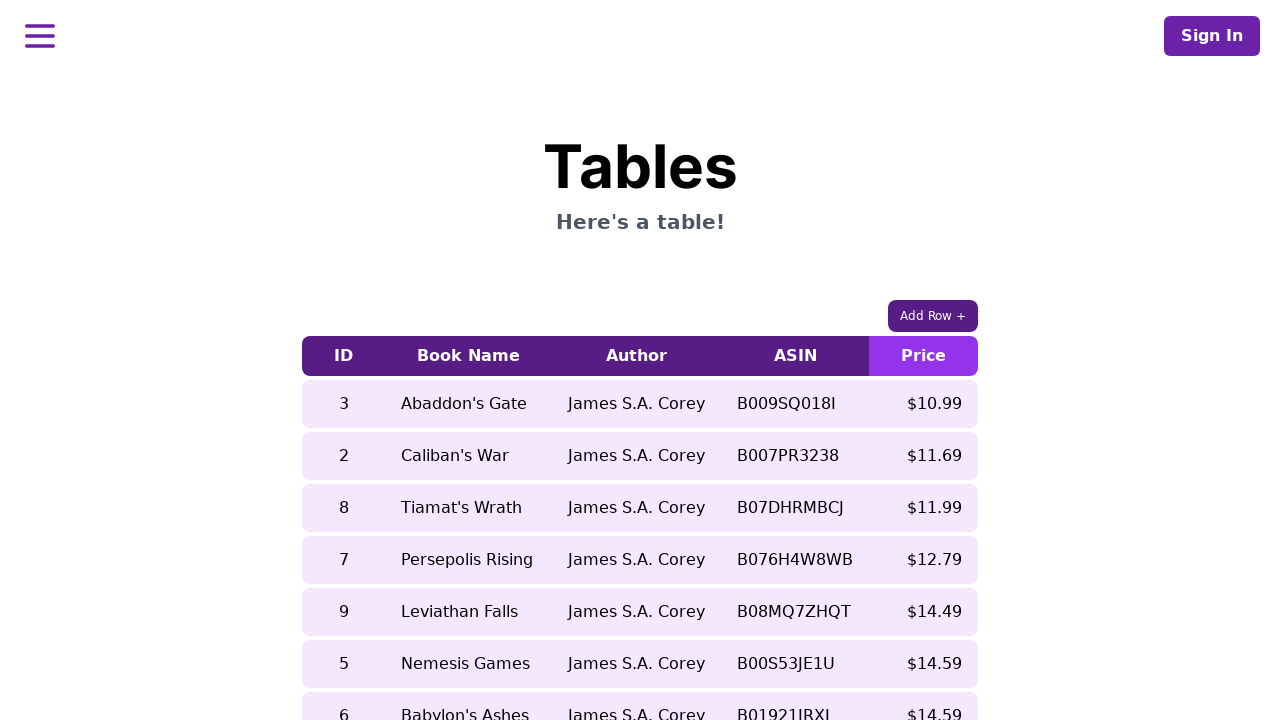

Read cell value from 5th row, 2nd column after sorting: 'Leviathan Falls'
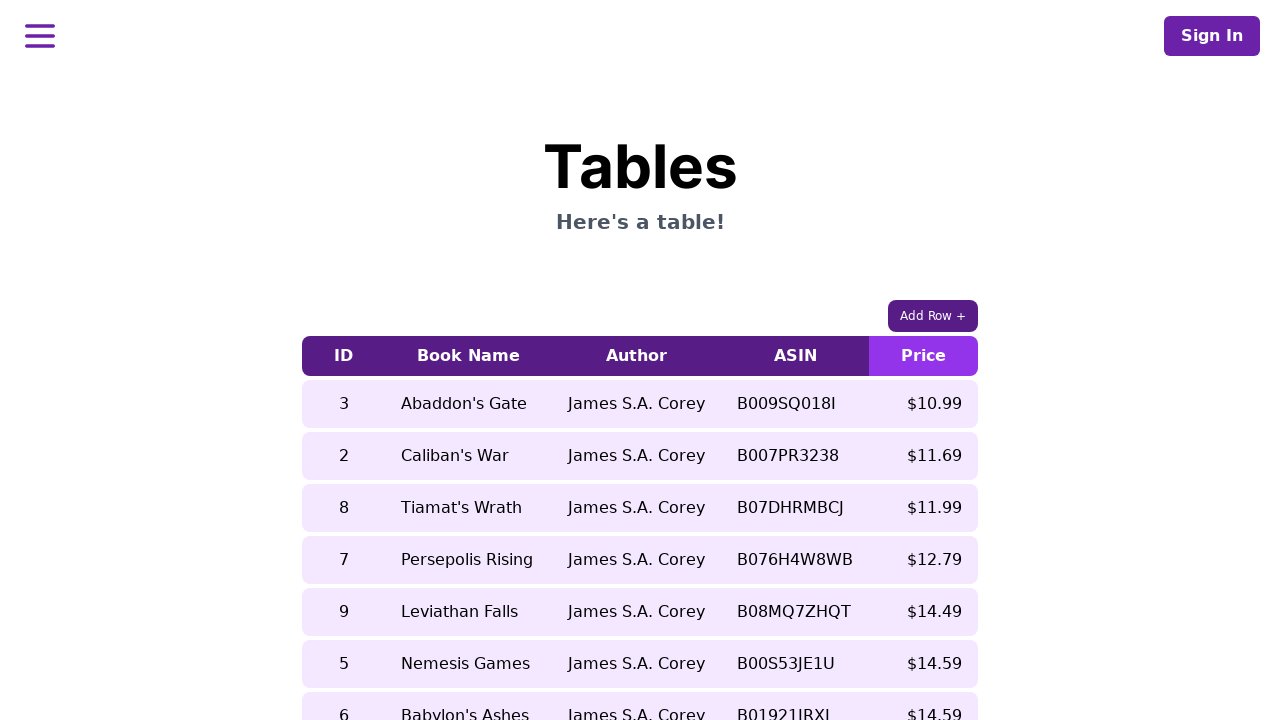

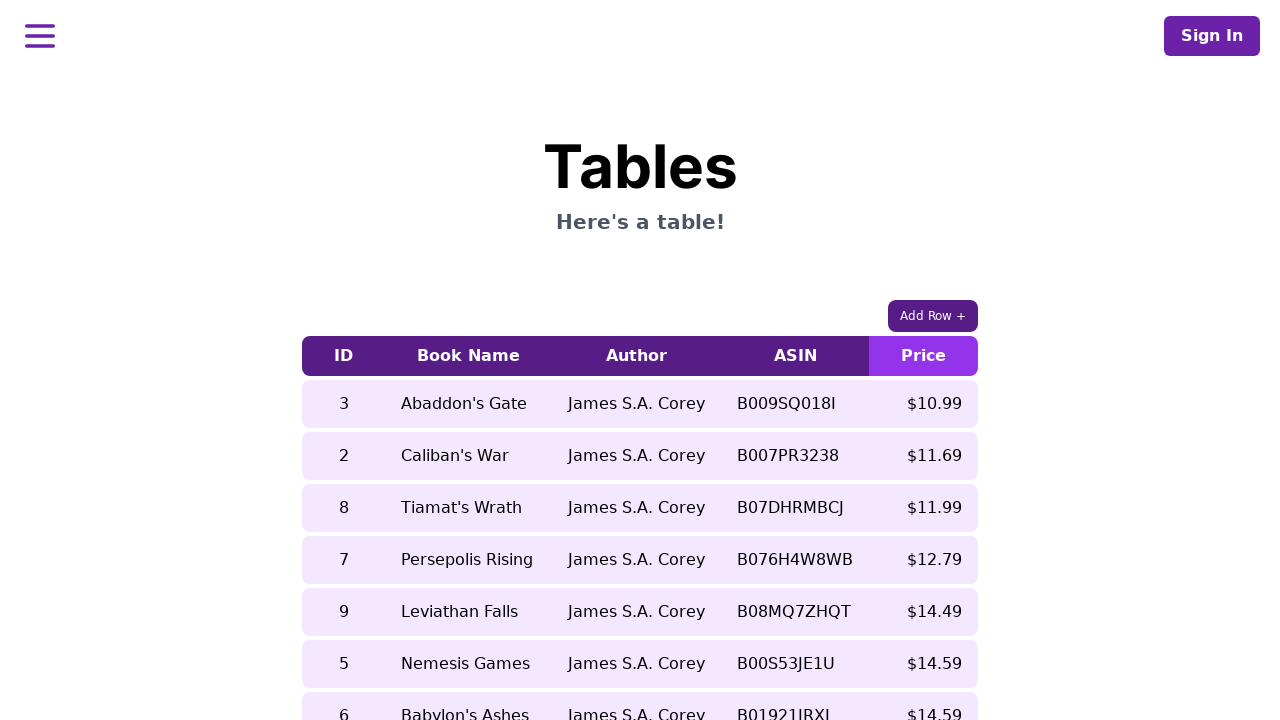